Navigates to Cyclos demo homepage and clicks the login button

Starting URL: https://demo.cyclos.org/ui/home

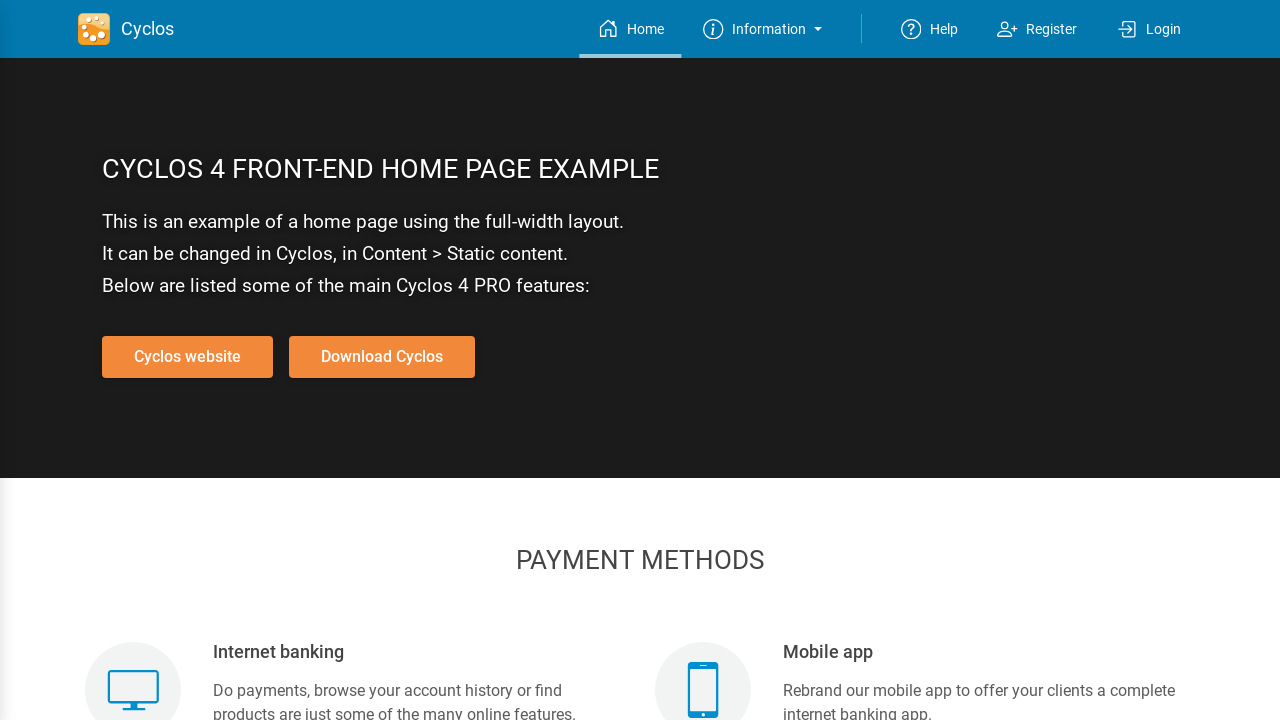

Navigated to Cyclos demo homepage
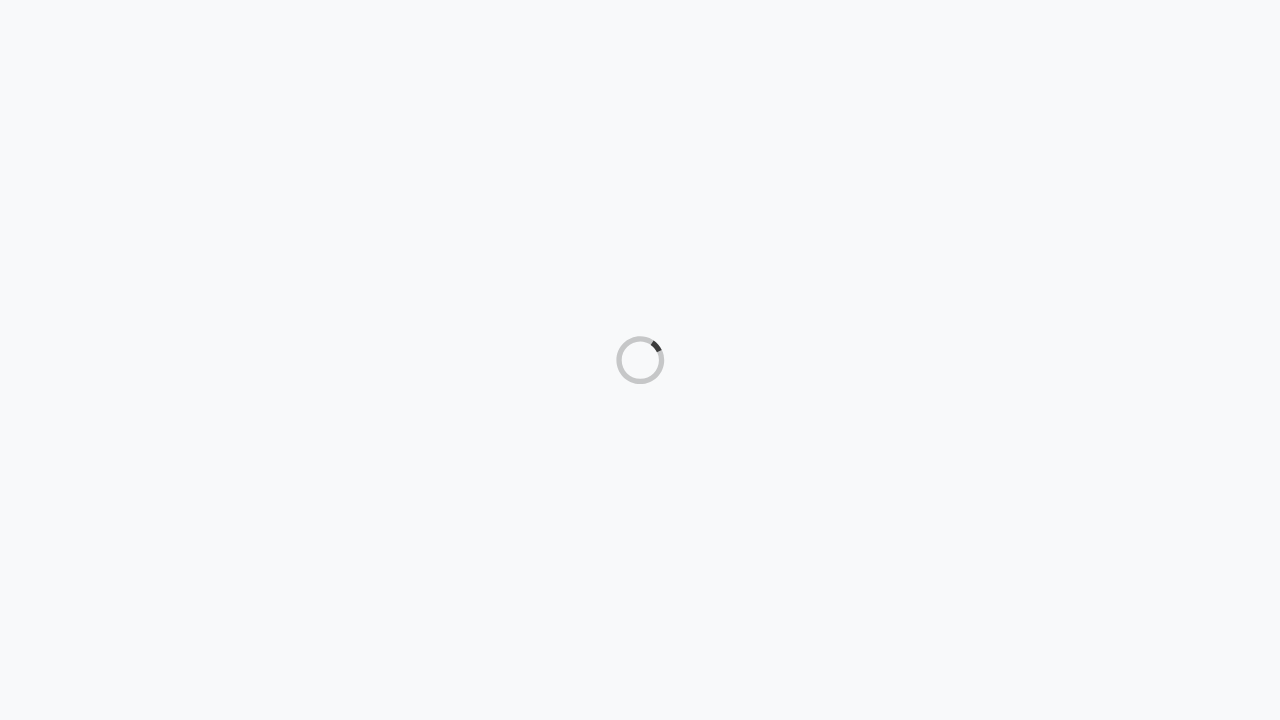

Clicked login button at (1163, 29) on xpath=//div[text()=' Login ']
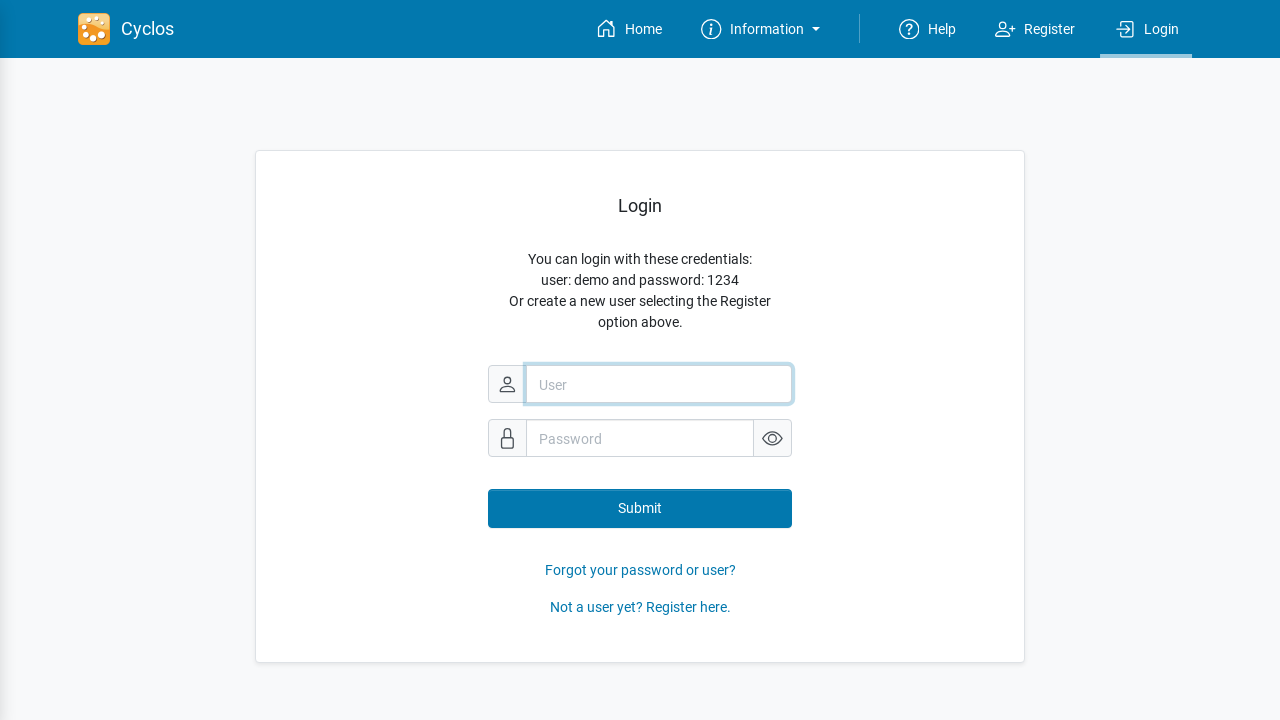

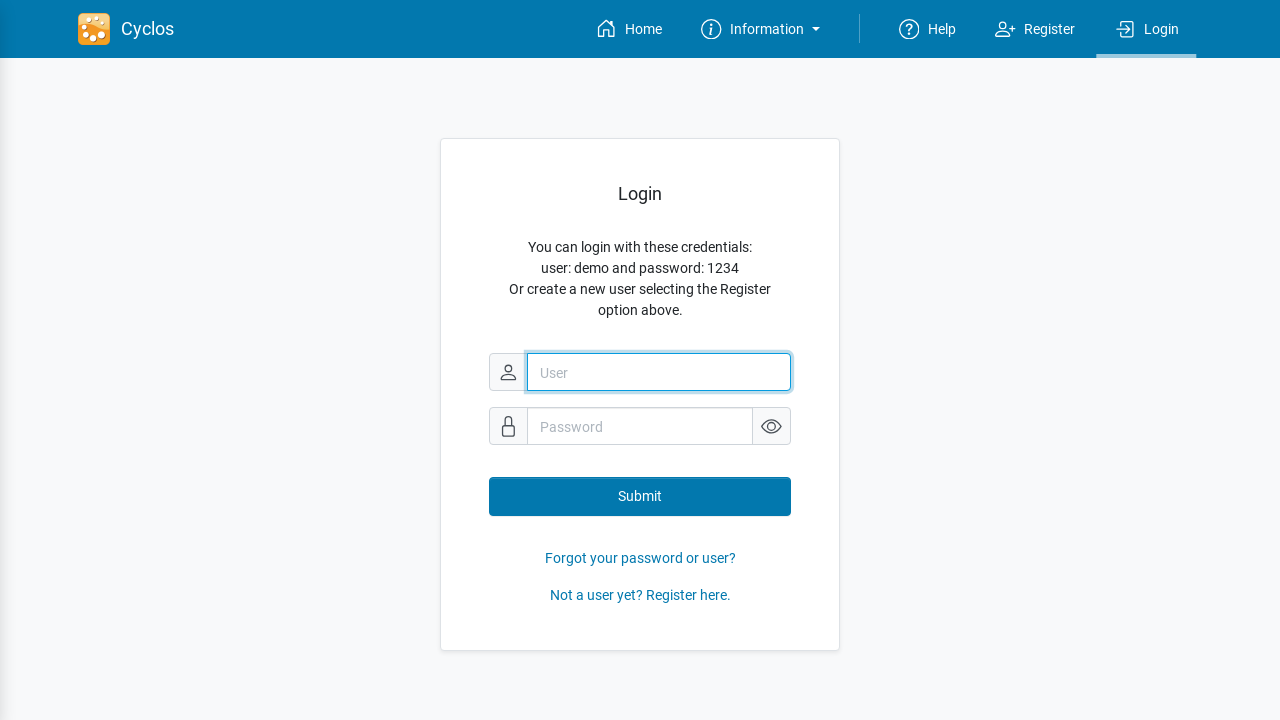